Tests multi-select dropdown for state selection by scrolling down the page and selecting multiple states (Haryana and Rajasthan)

Starting URL: https://www.tutorialspoint.com/selenium/practice/selenium_automation_practice.php

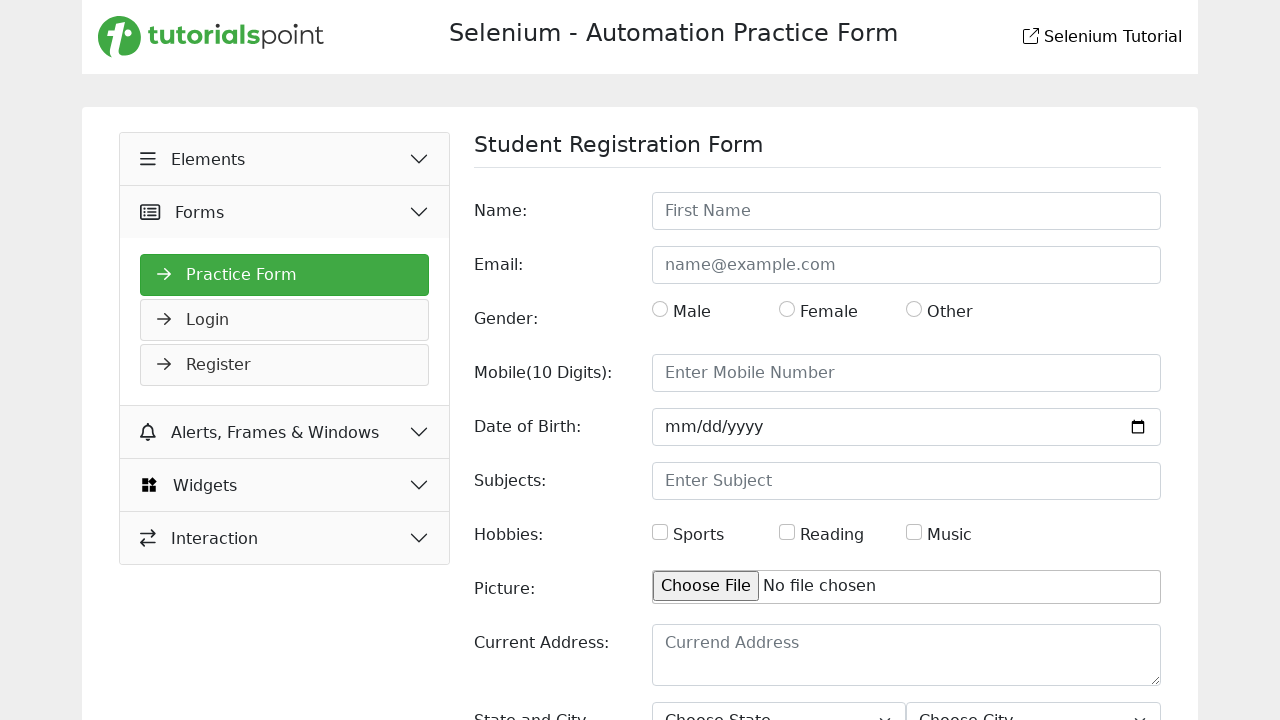

Scrolled down the page using PageDown
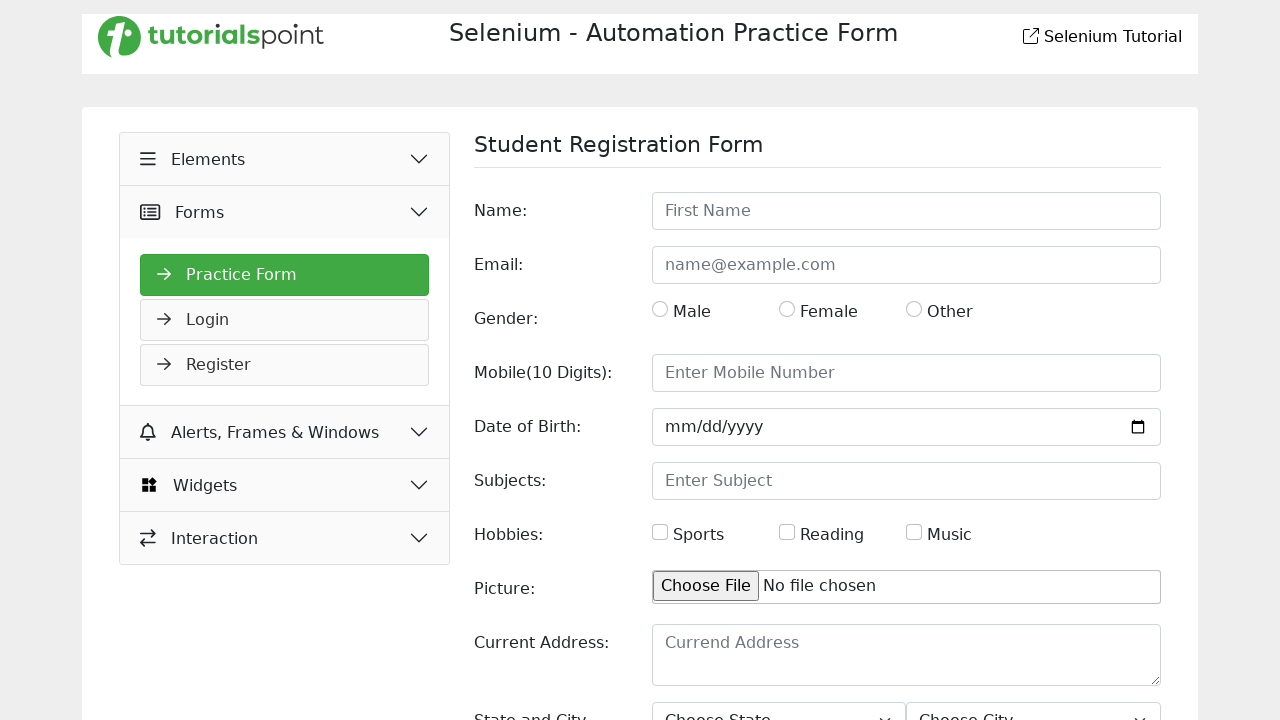

State dropdown element is now visible
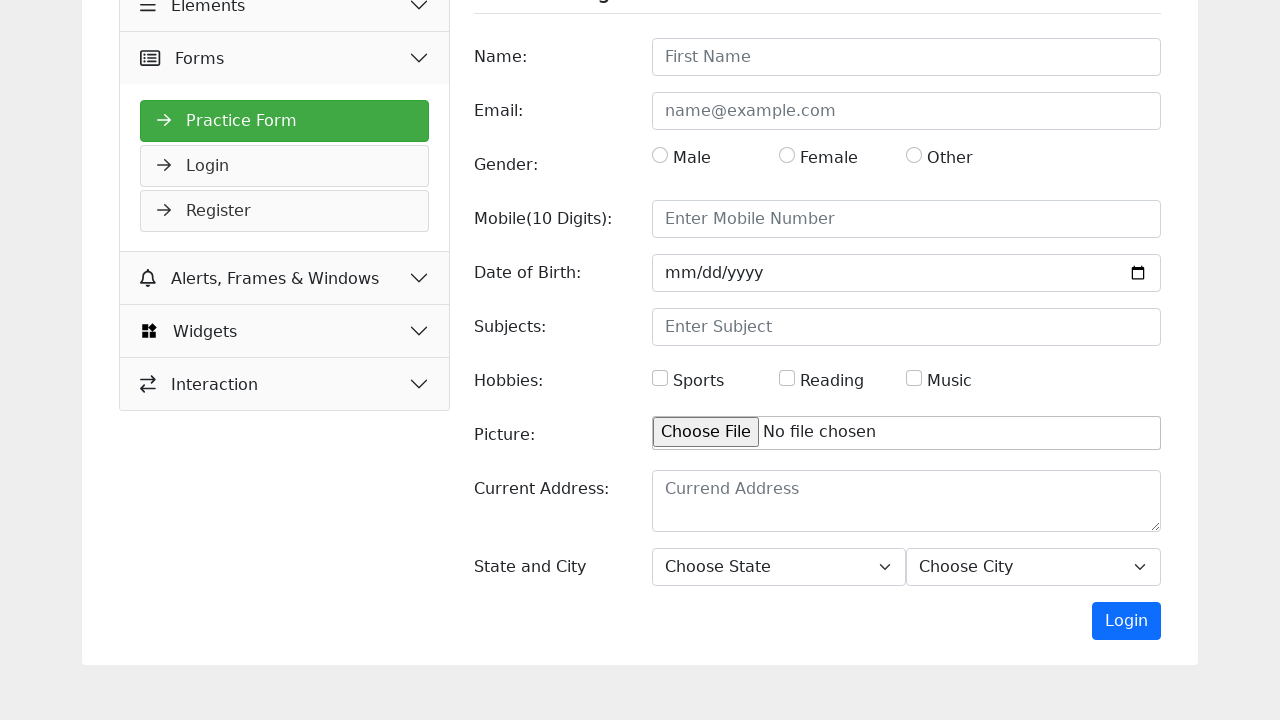

Selected multiple states (Haryana and Rajasthan) from the dropdown on #state
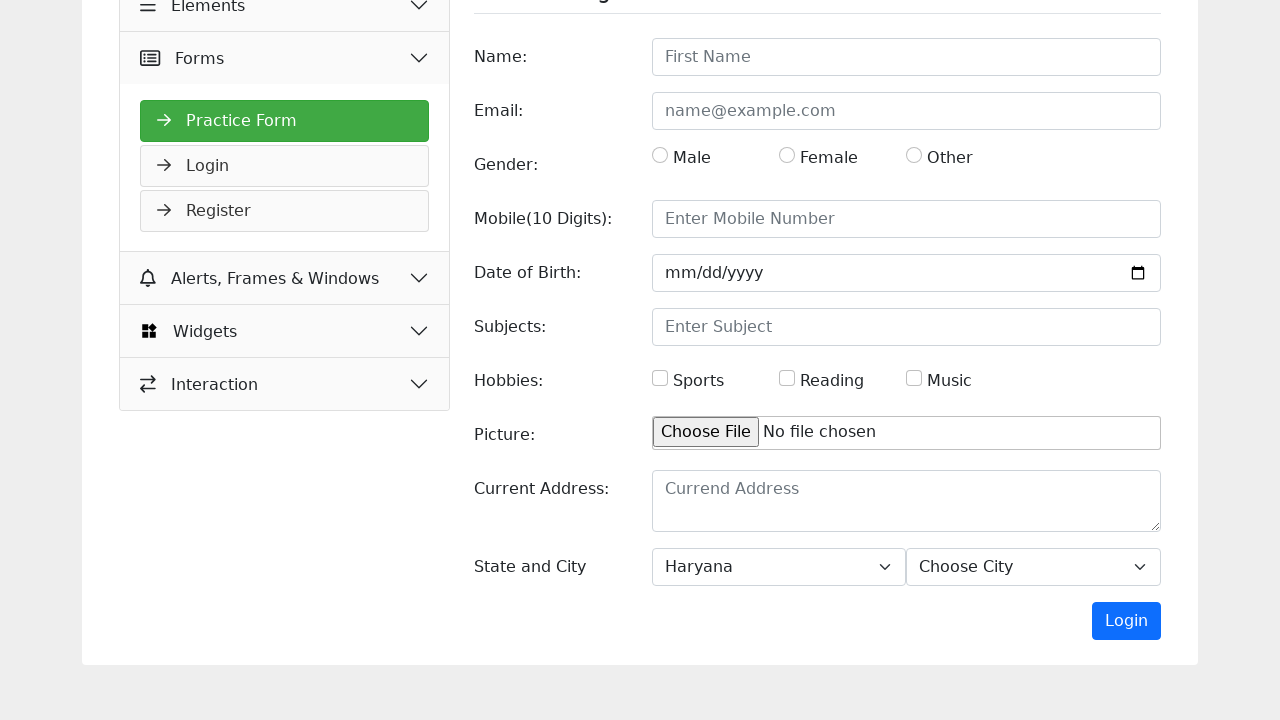

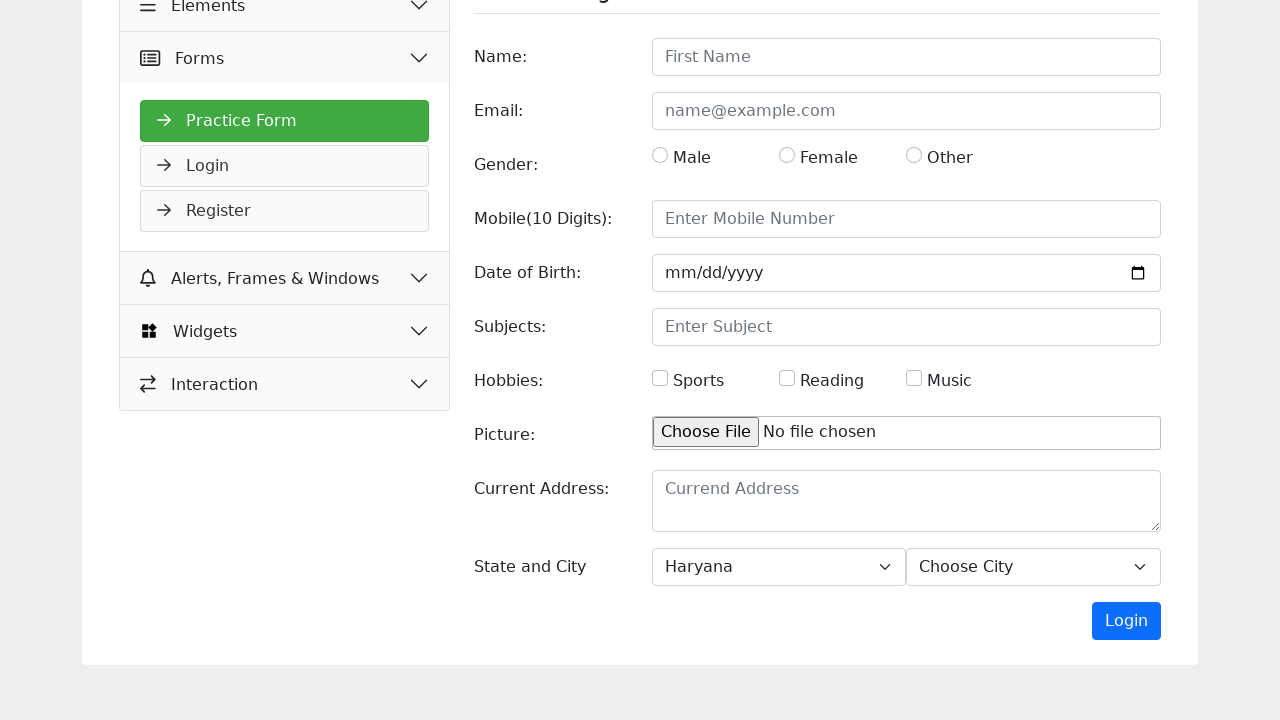